Tests handling of JavaScript alert/confirm dialog popups by setting up a dialog listener and triggering alert buttons, then demonstrates mouse hover functionality

Starting URL: https://rahulshettyacademy.com/AutomationPractice/

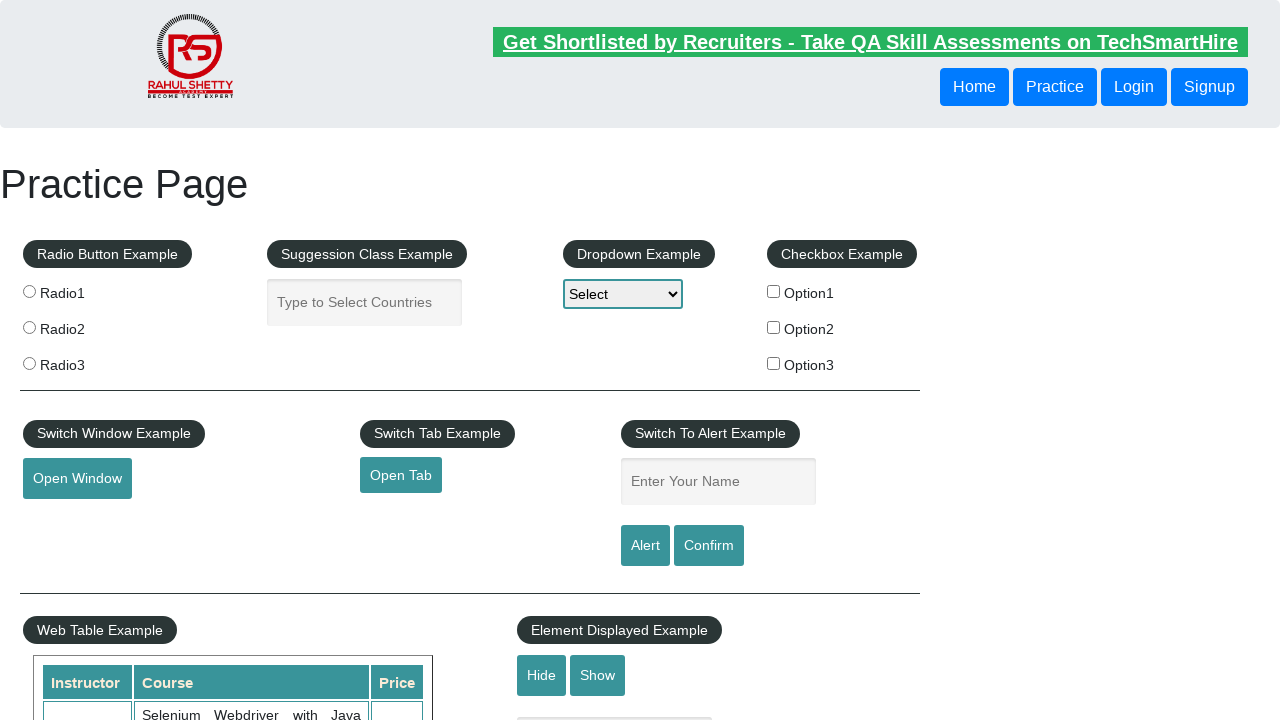

Set up dialog listener to automatically accept all popups
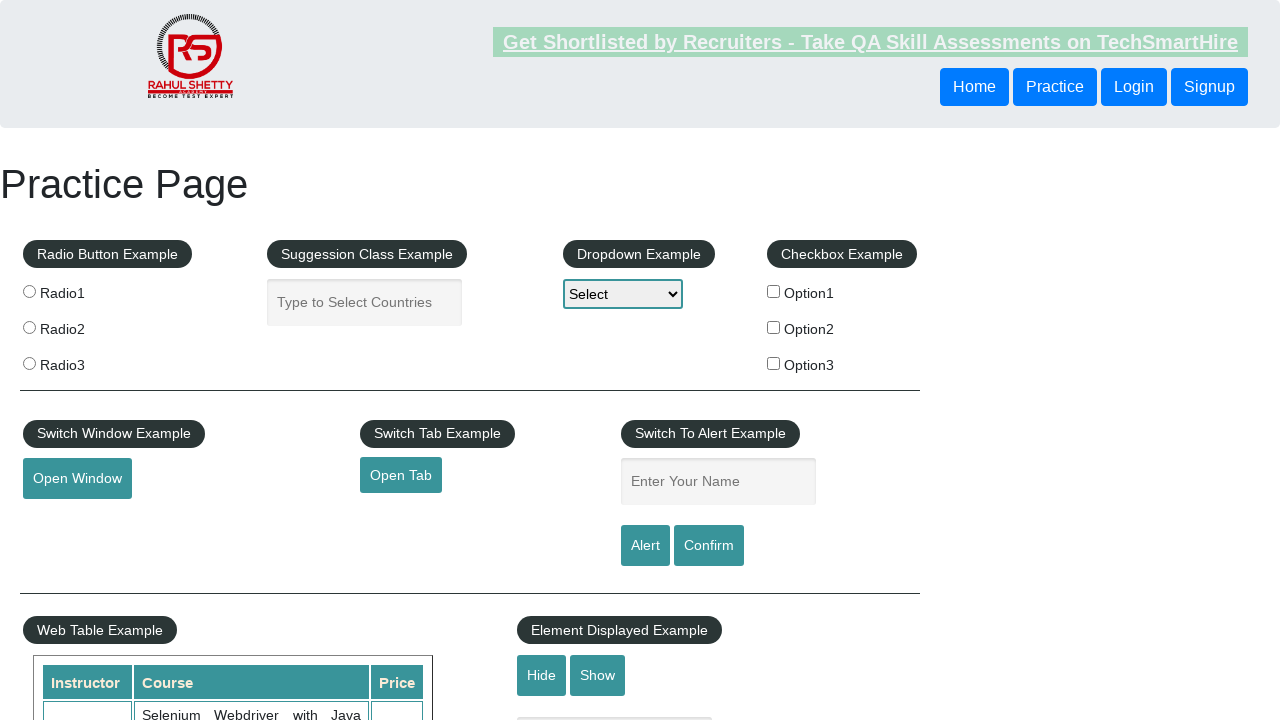

Clicked Confirm button to trigger confirm dialog at (709, 546) on #confirmbtn
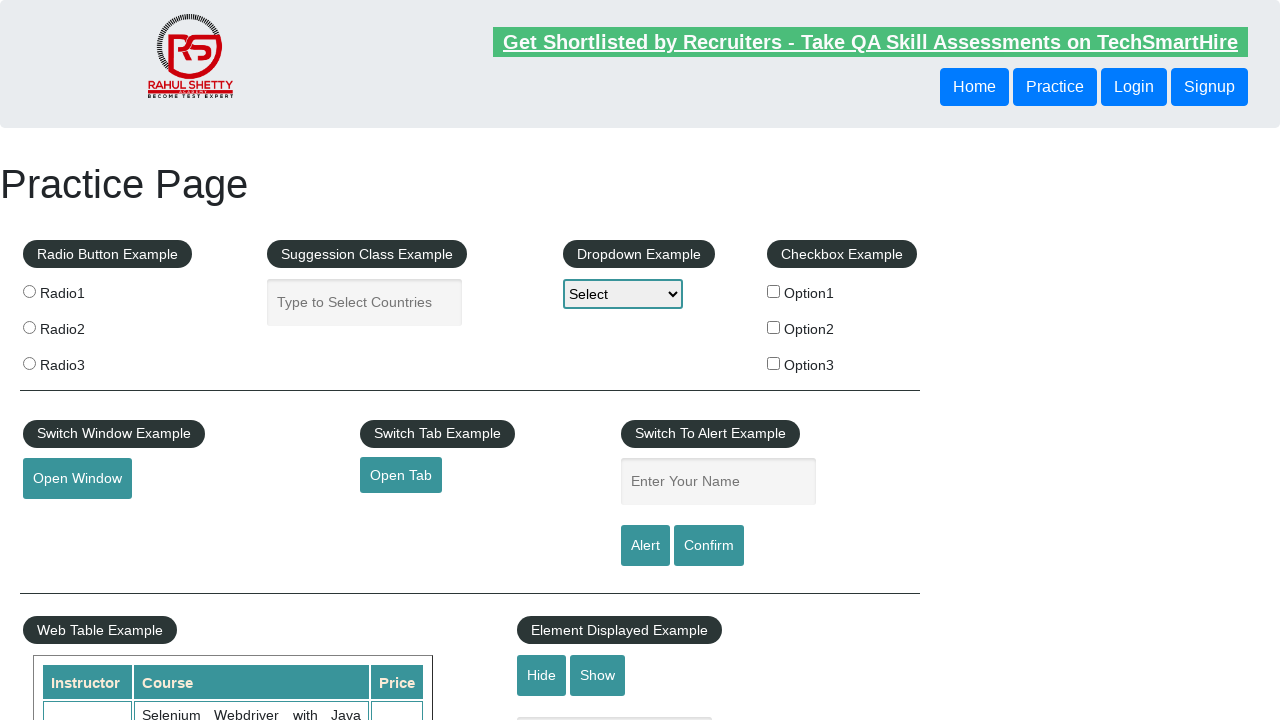

Clicked Alert button to trigger alert dialog at (645, 546) on #alertbtn
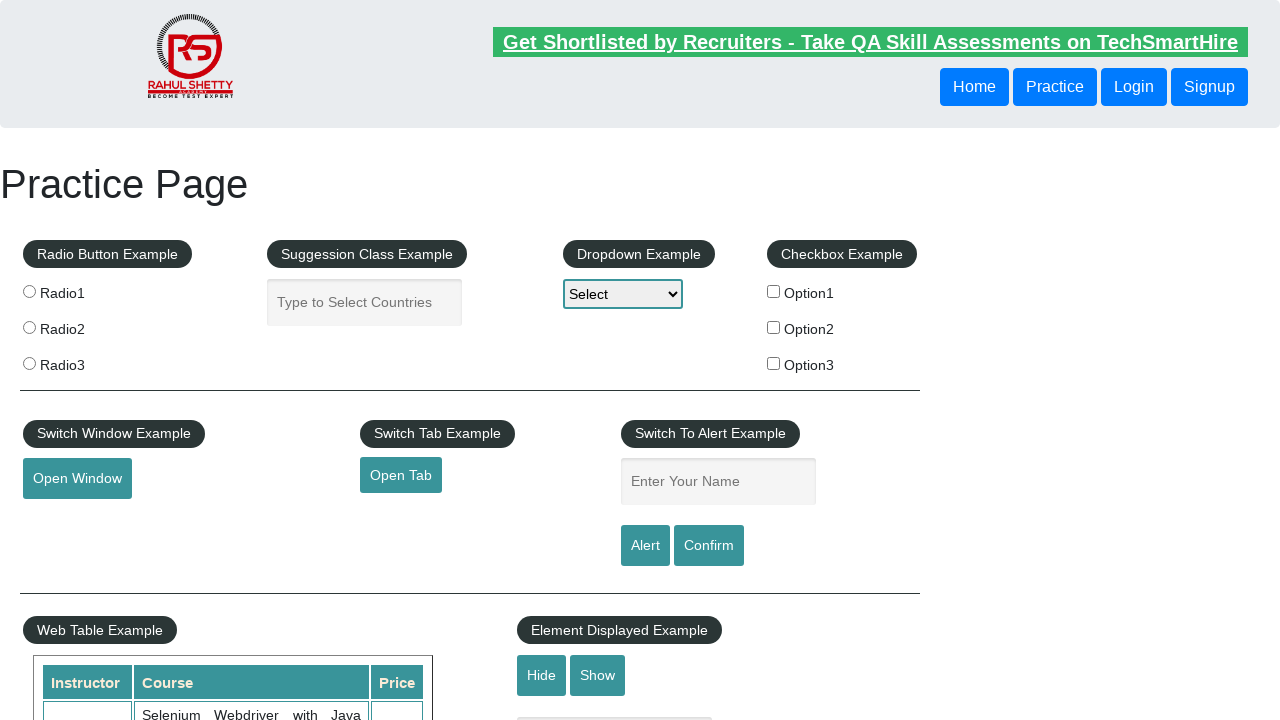

Hovered mouse over the mousehover element at (83, 361) on #mousehover
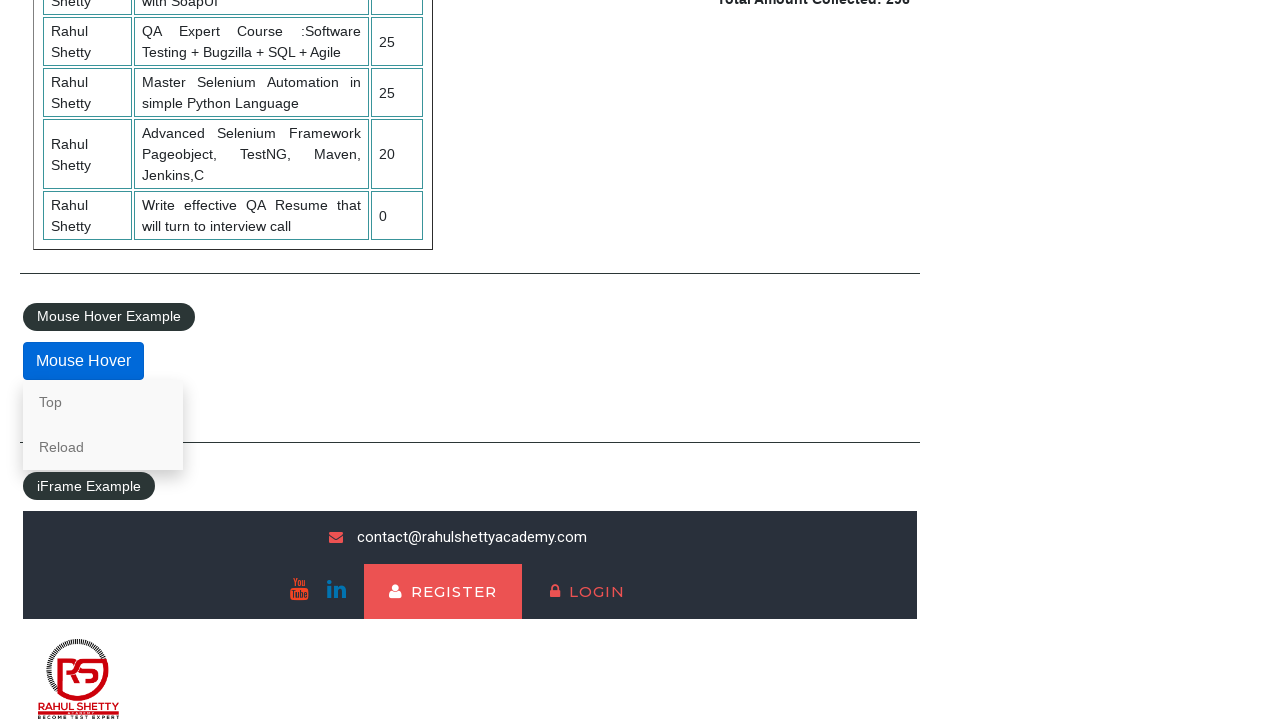

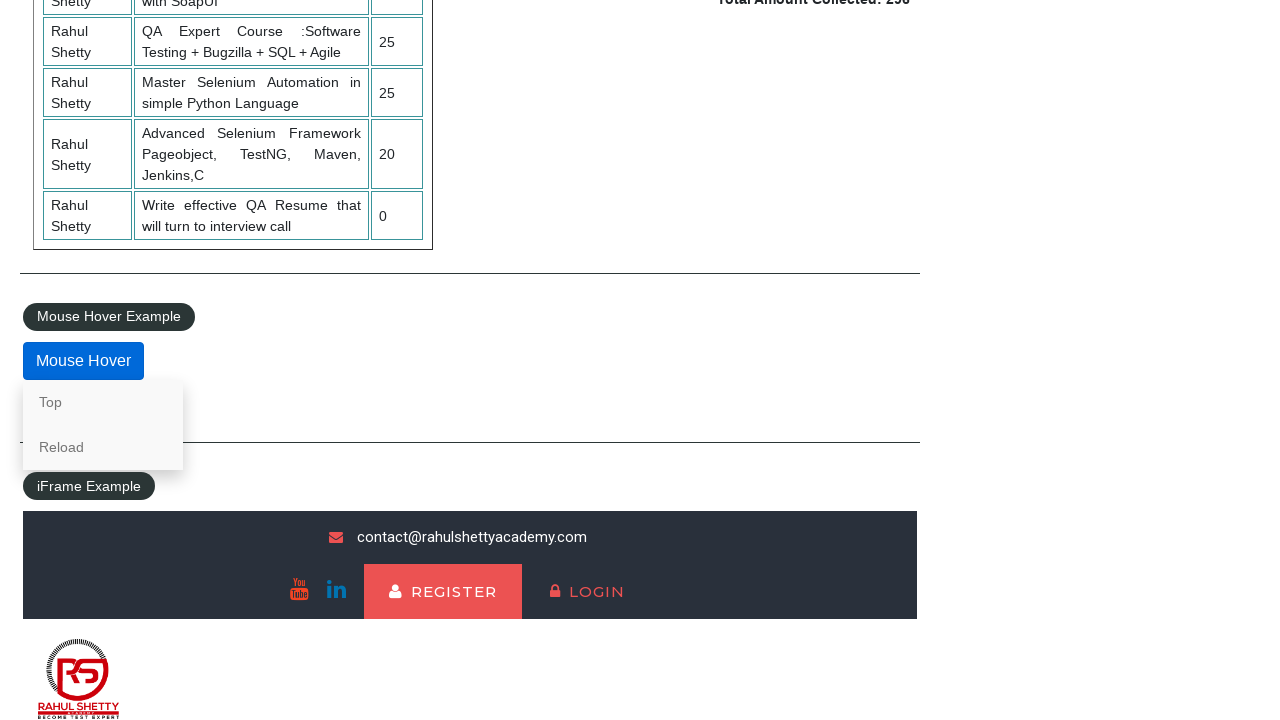